Tests clicking a prompt popup button, entering a number in the prompt dialog, and verifying the result contains the entered number

Starting URL: https://kristinek.github.io/site/examples/alerts_popups

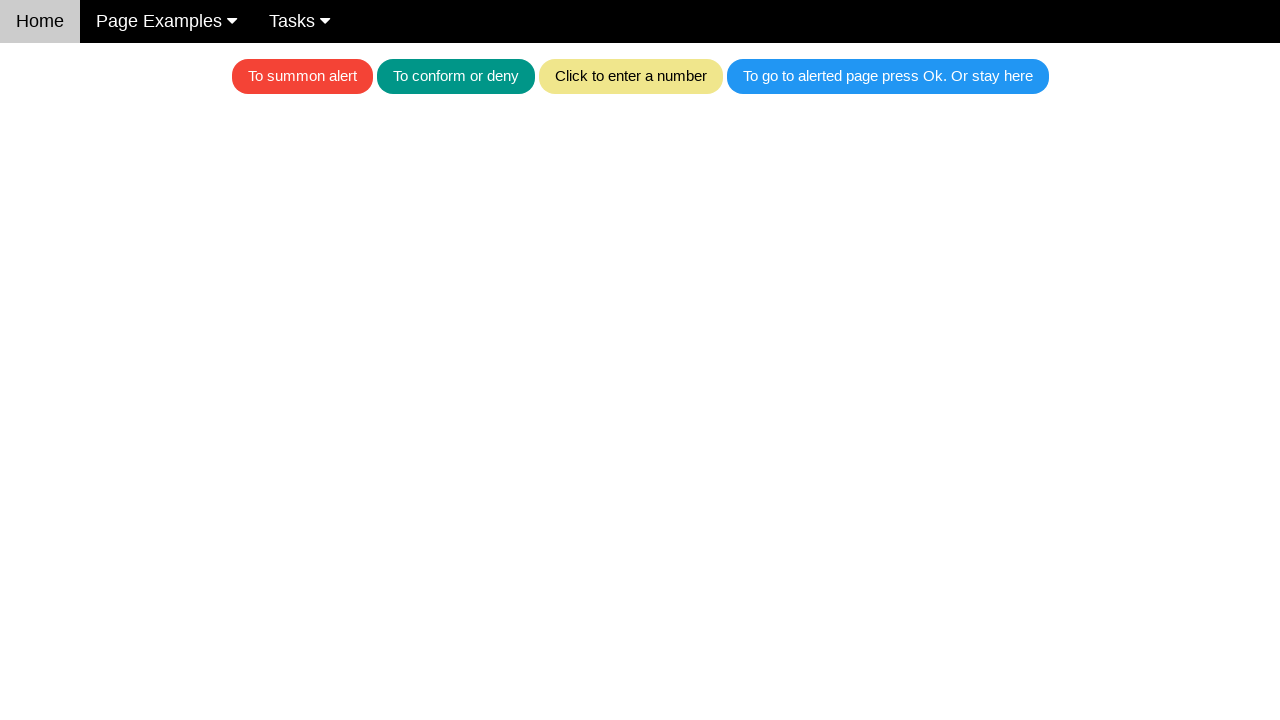

Set up dialog handler to accept prompt with number '42'
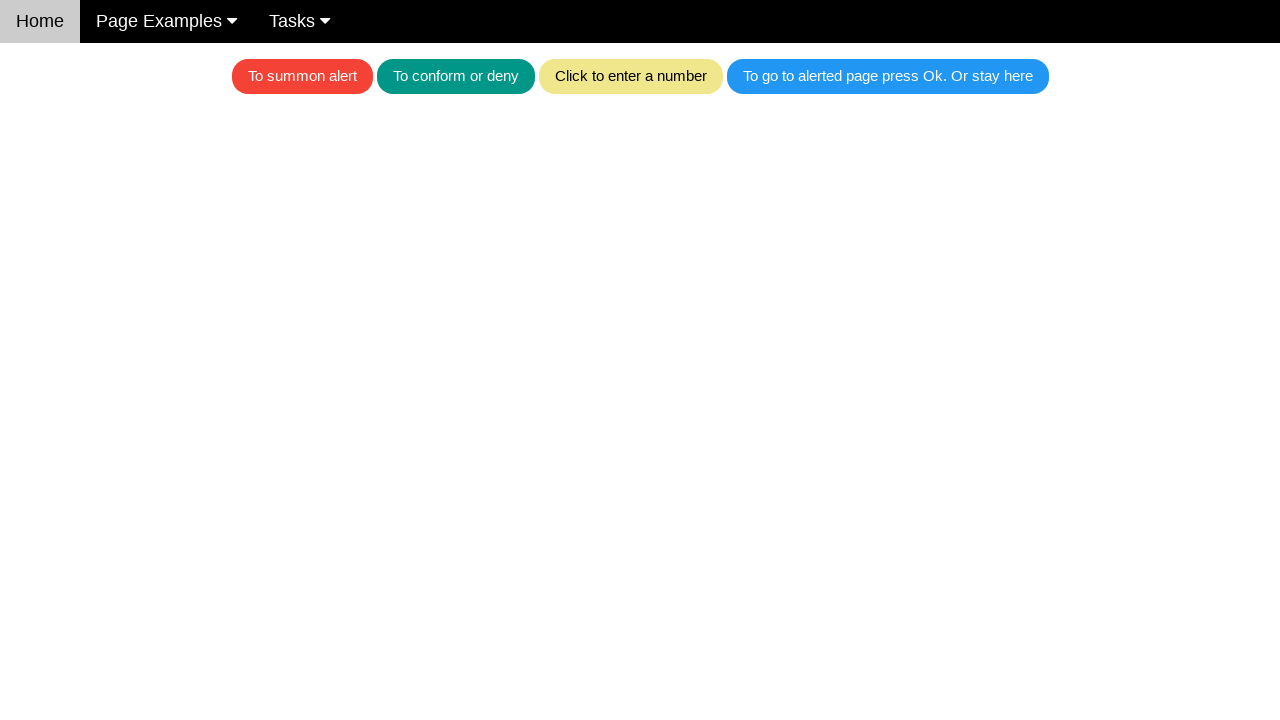

Clicked khaki button to trigger prompt popup at (630, 76) on .w3-khaki
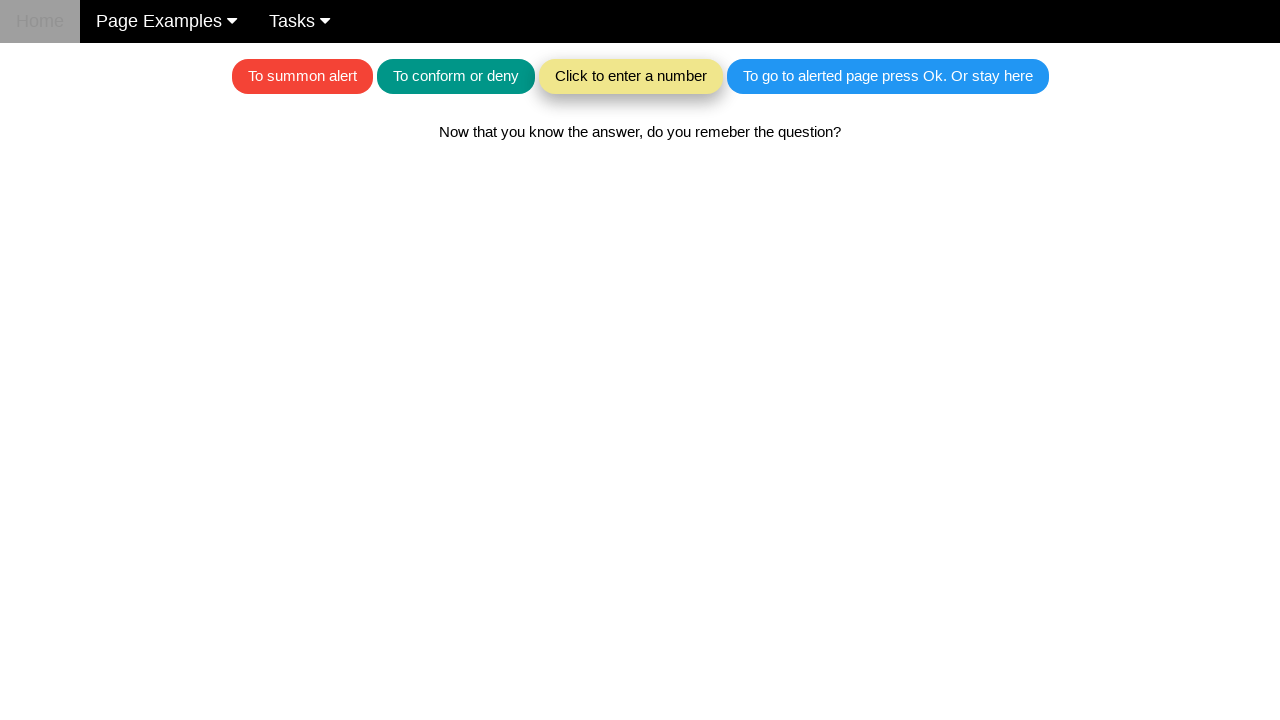

Result message appeared after entering number in prompt
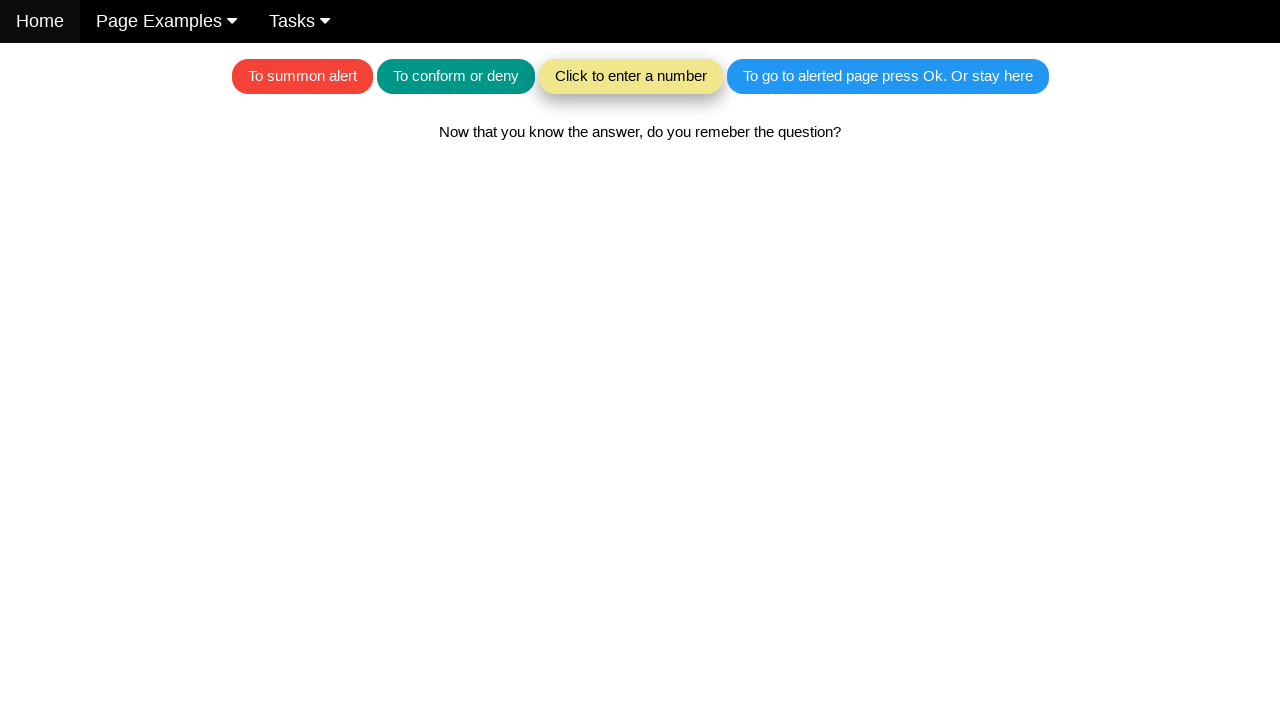

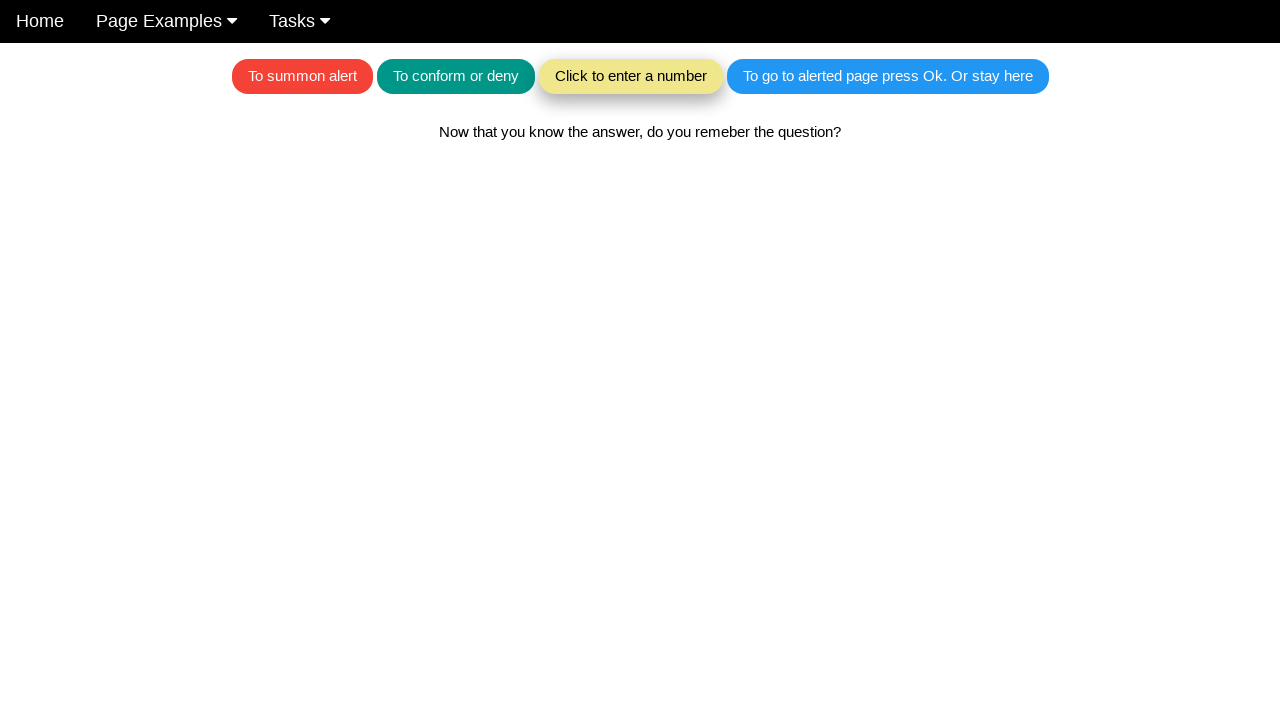